Tests iframe handling and drag-and-drop functionality on the jQuery UI droppable demo page by switching to the demo iframe and dragging an element onto a drop target.

Starting URL: https://jqueryui.com/droppable/

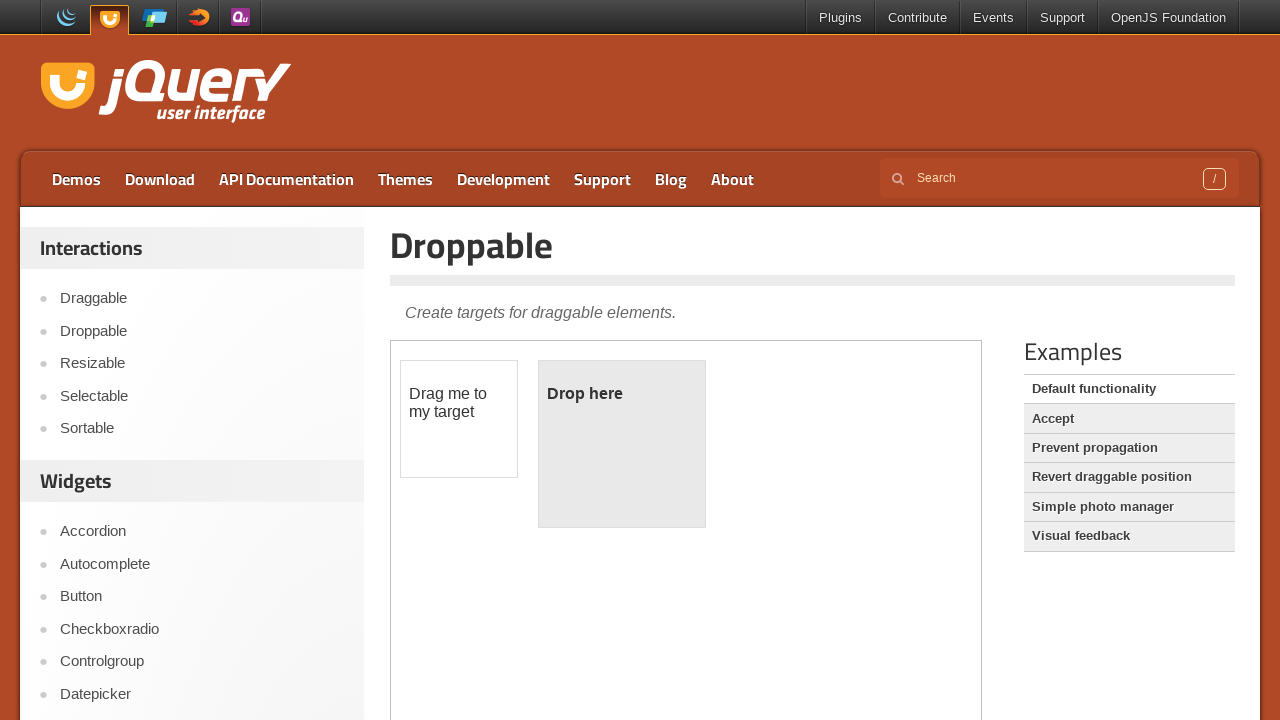

Located the demo iframe
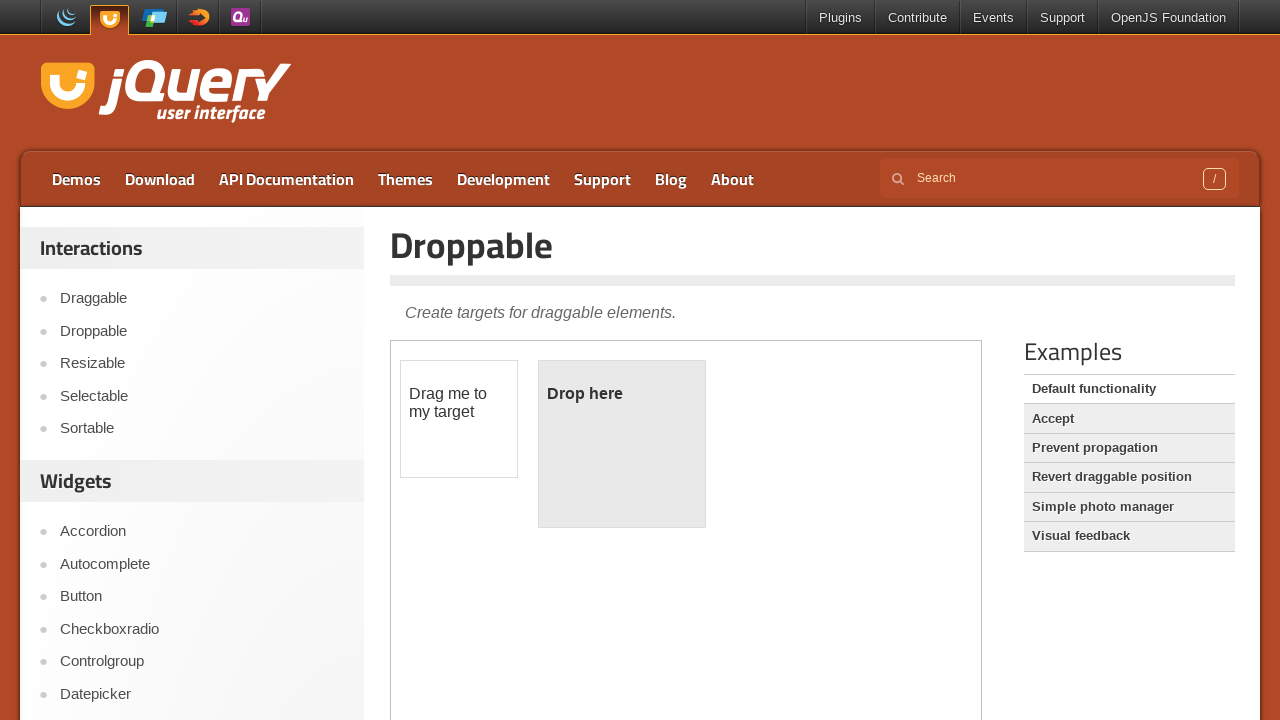

Located the draggable element in iframe
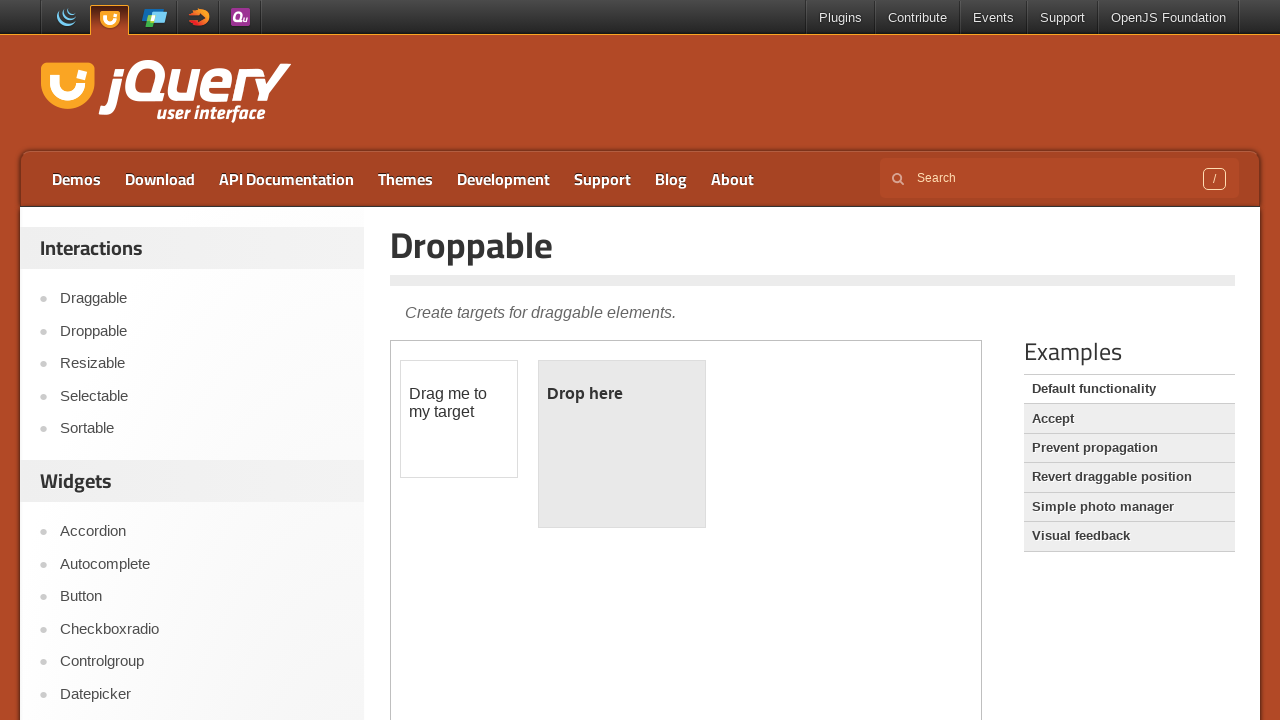

Located the droppable target element in iframe
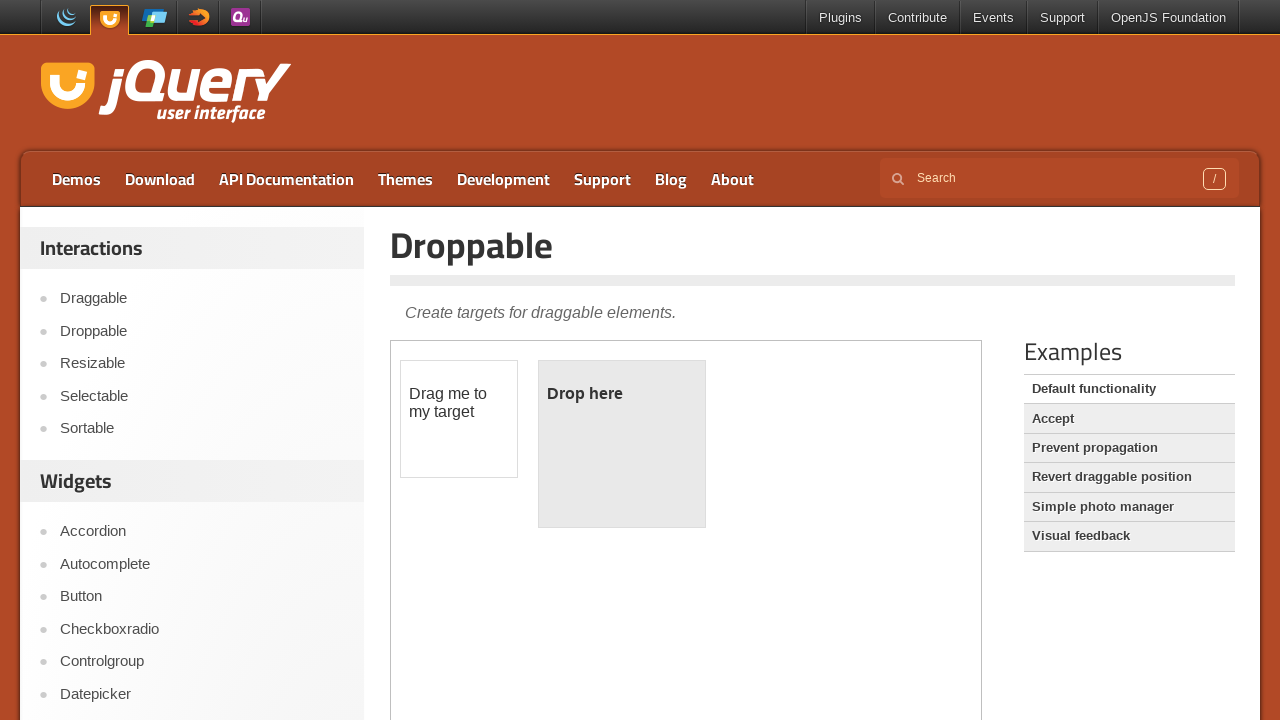

Draggable element is now visible
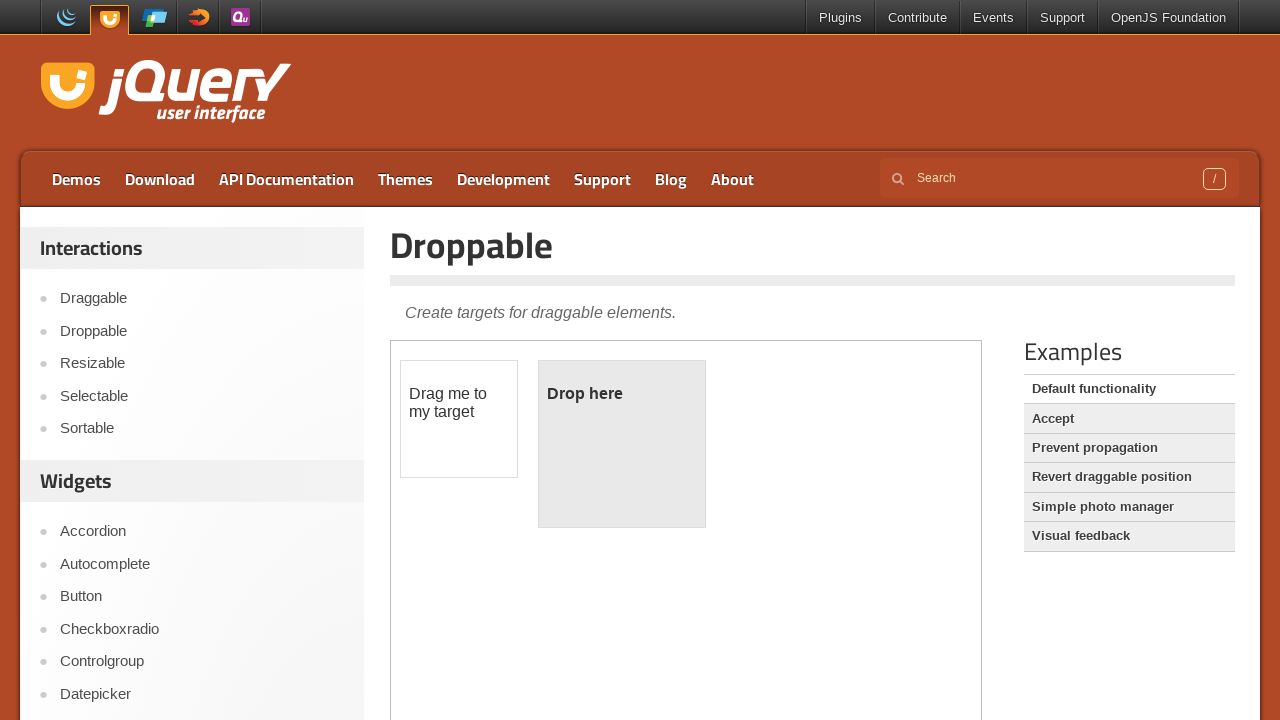

Droppable element is now visible
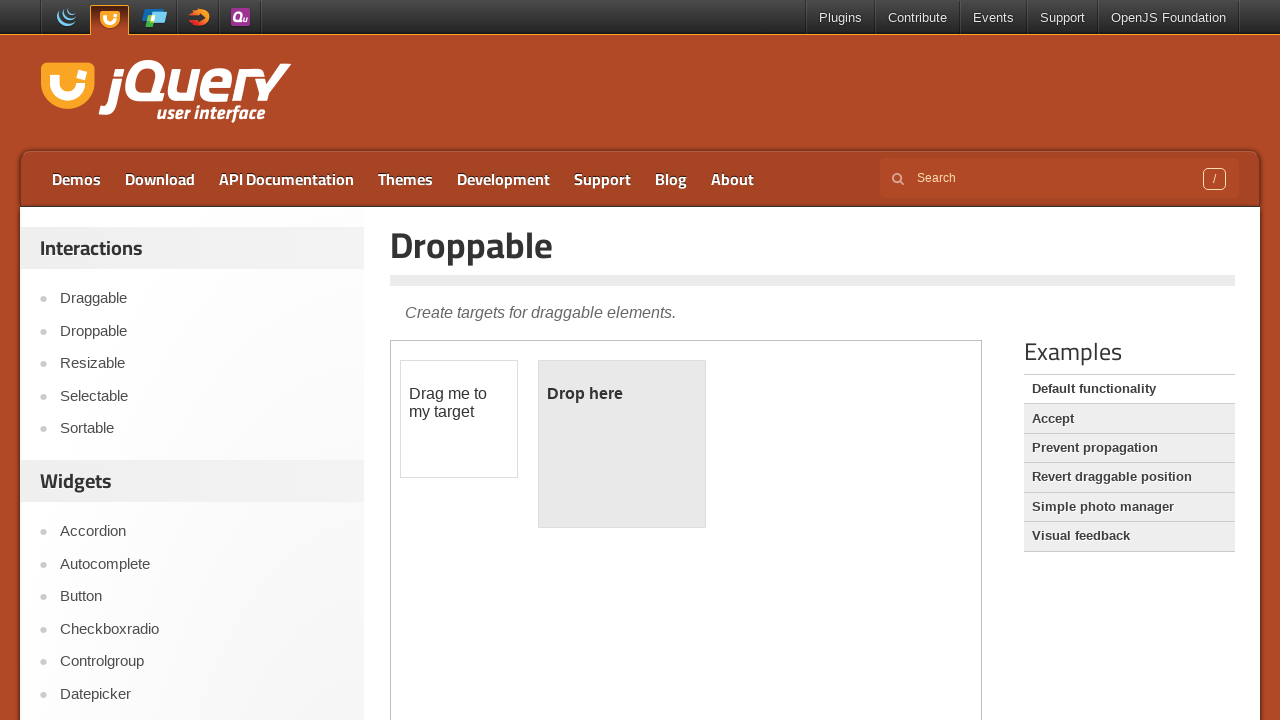

Dragged element onto the drop target at (622, 444)
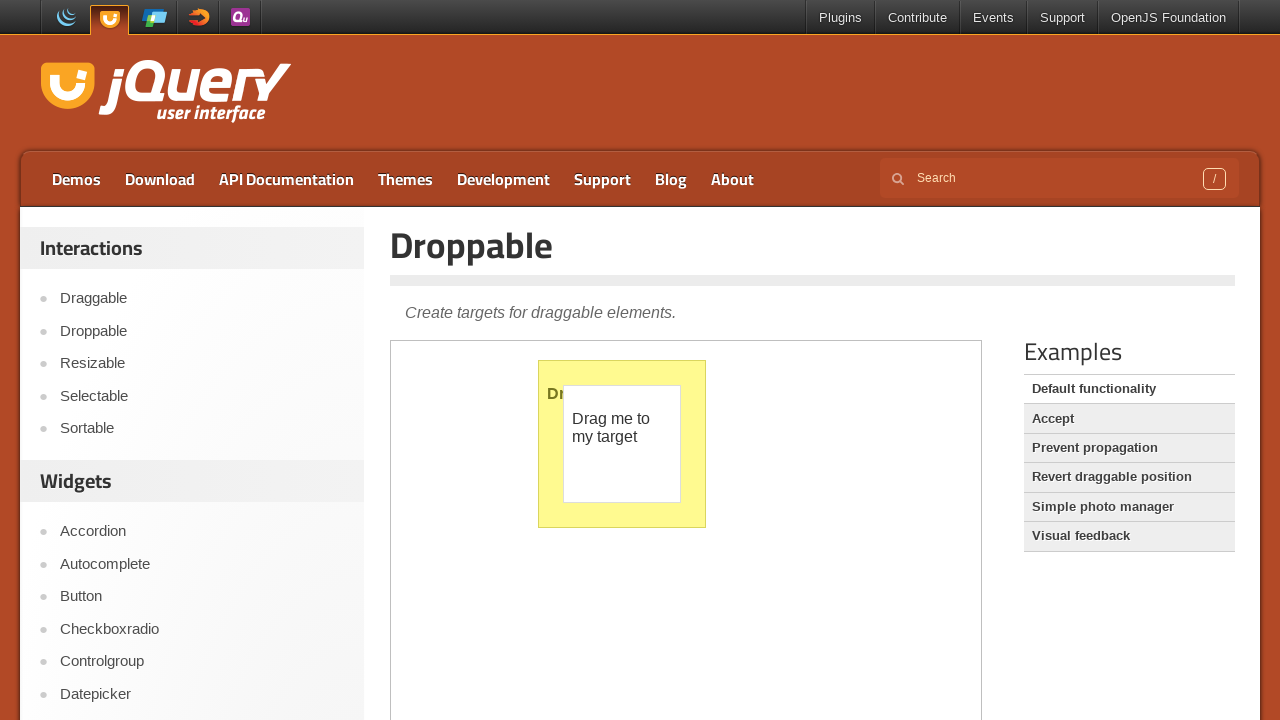

Waited for UI update after drop operation
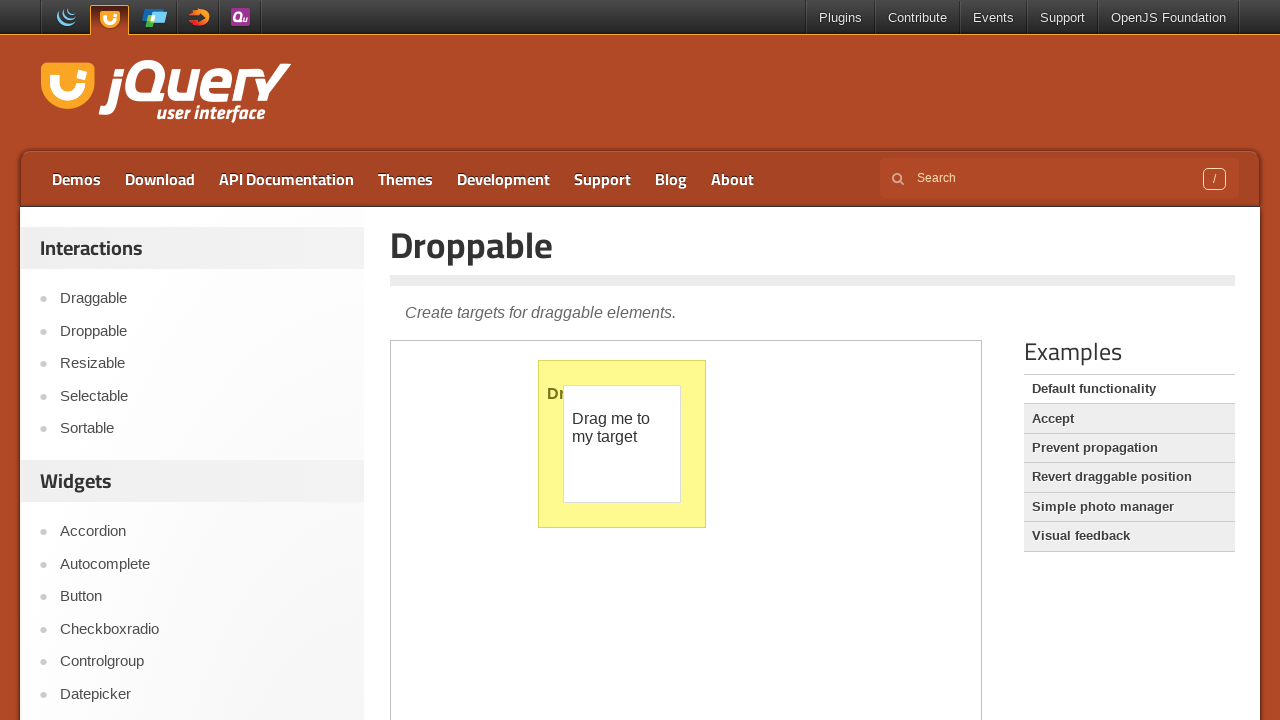

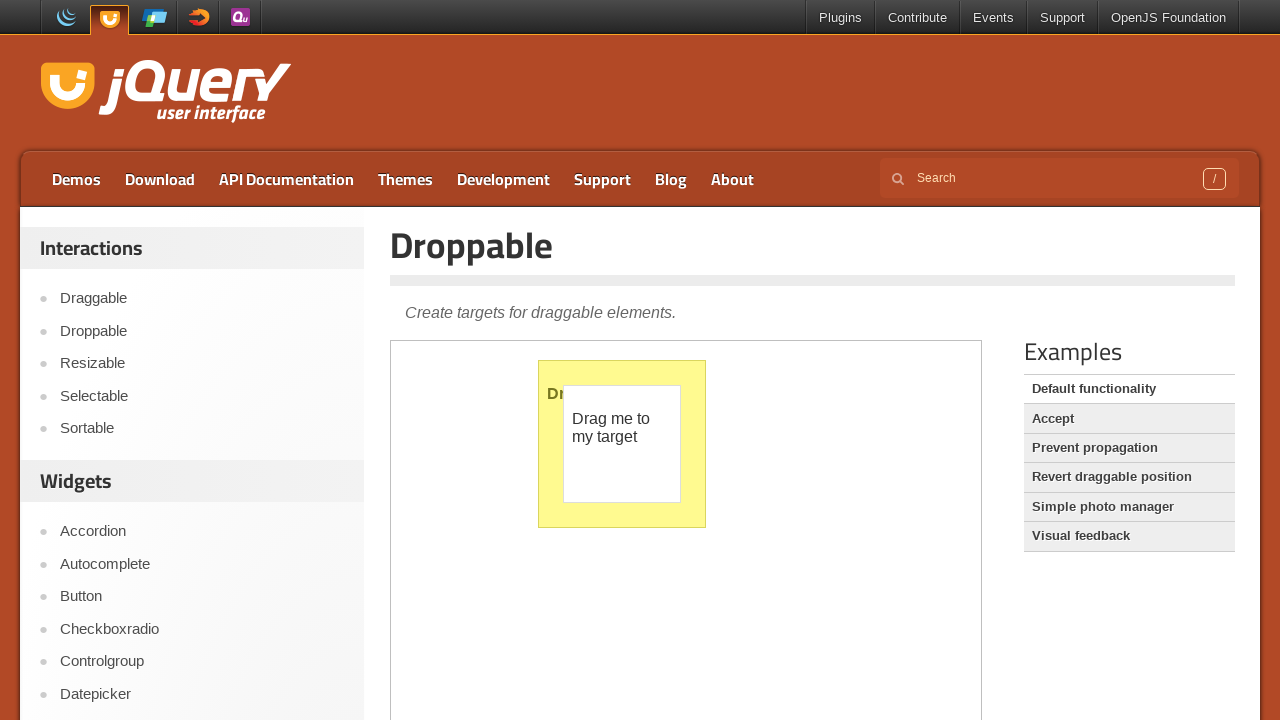